Tests handling nested frames by interacting with elements inside a frame that contains an iframe

Starting URL: https://ui.vision/demo/webtest/frames/

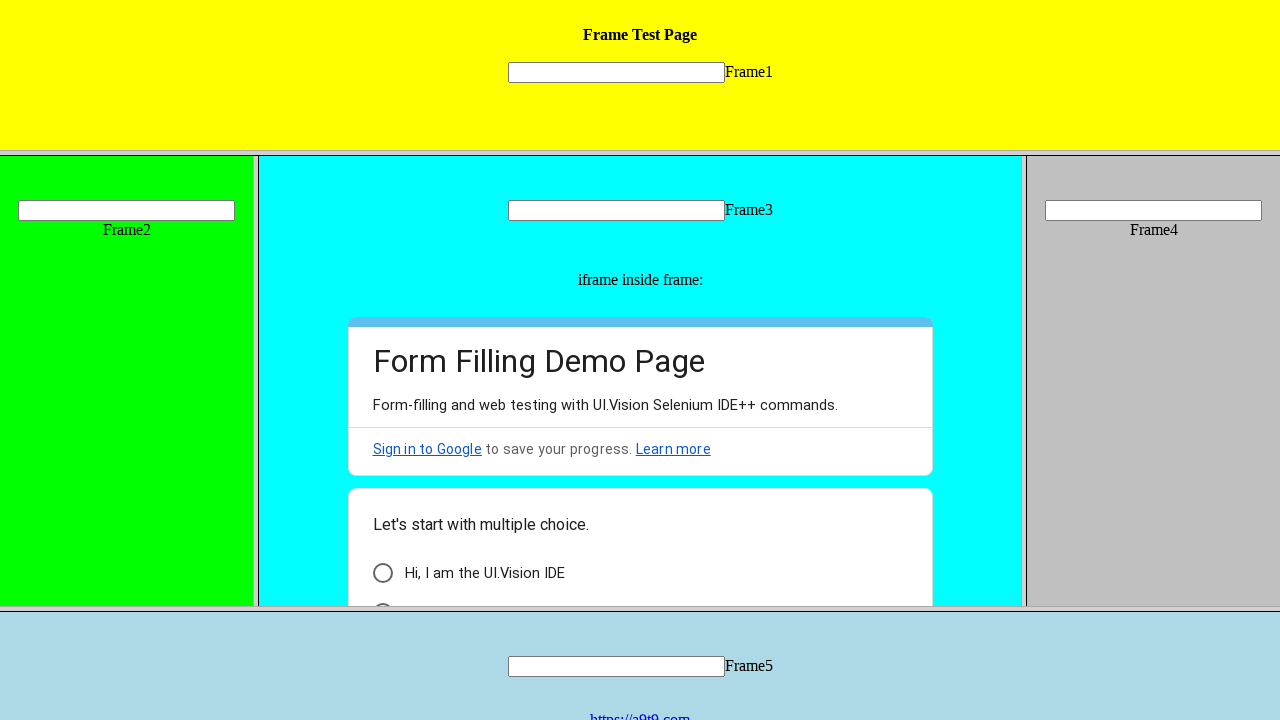

Located outer frame with src='frame_3.html'
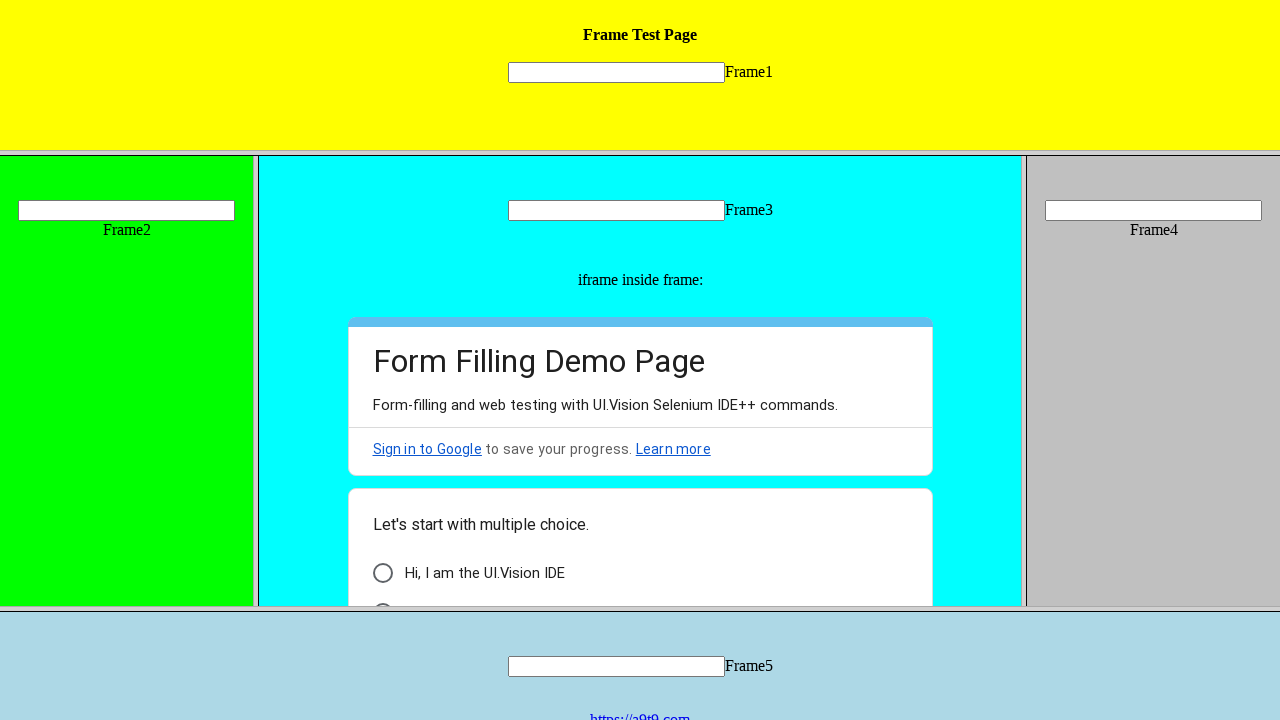

Located nested iframe inside frame3
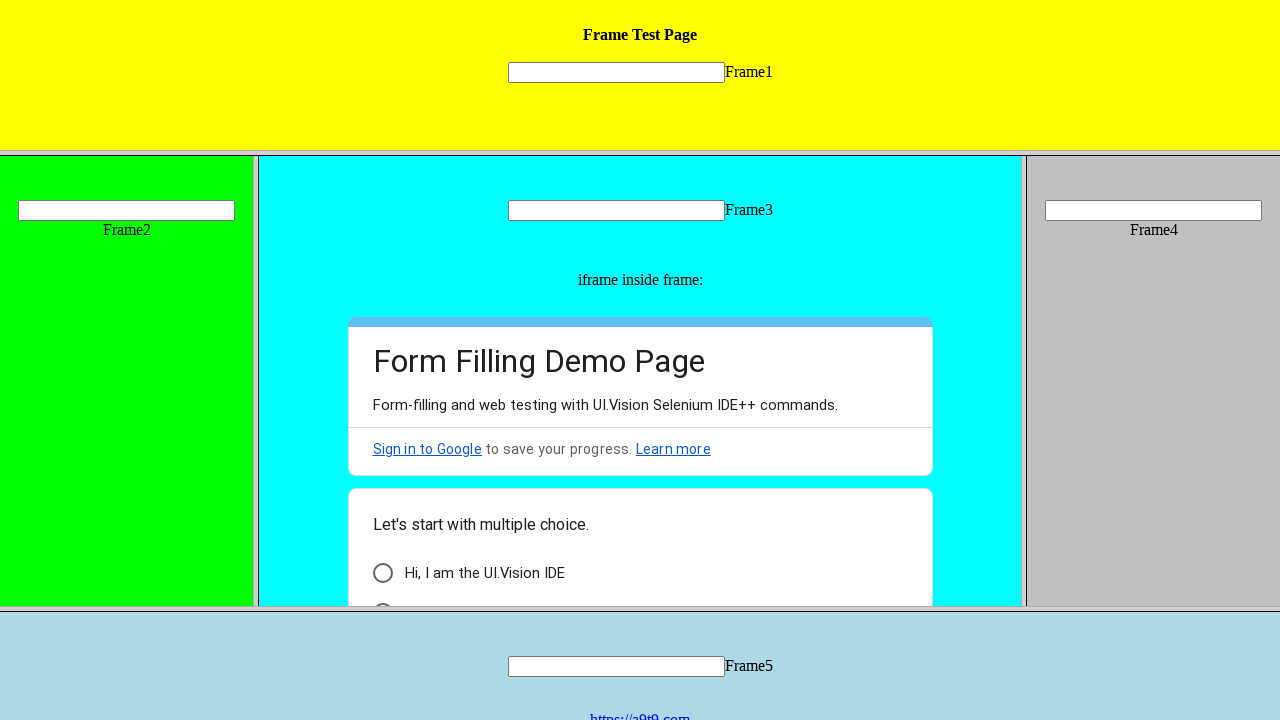

Clicked element div#i9 inside nested iframe at (382, 596) on frame[src='frame_3.html'] >> internal:control=enter-frame >> iframe[src*='https:
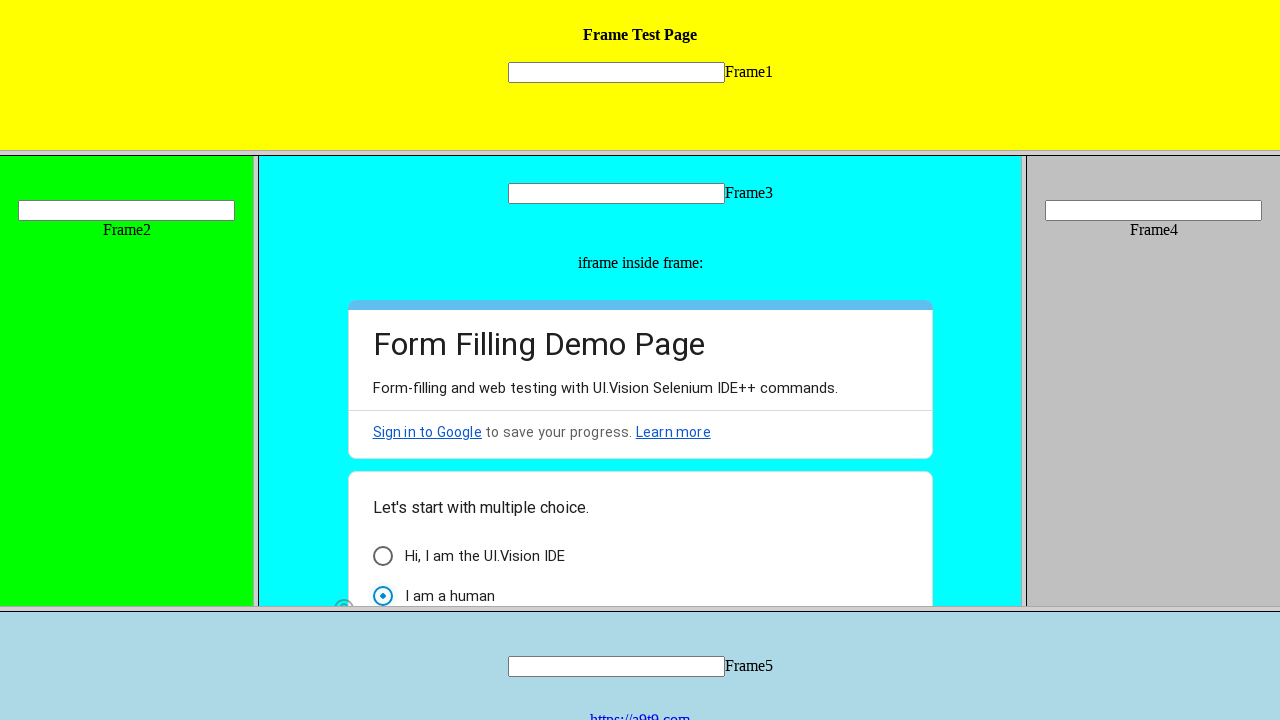

Filled input field 'mytext3' with 'test test' in outer frame on frame[src='frame_3.html'] >> internal:control=enter-frame >> input[name='mytext3
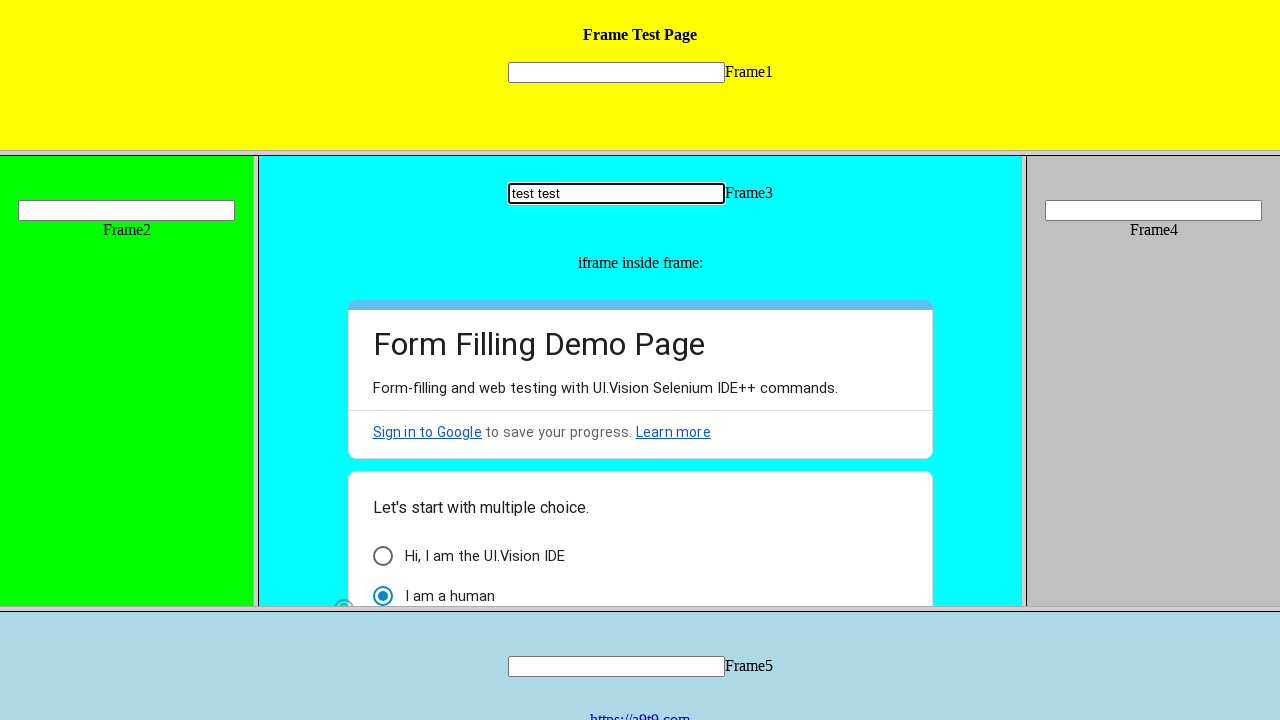

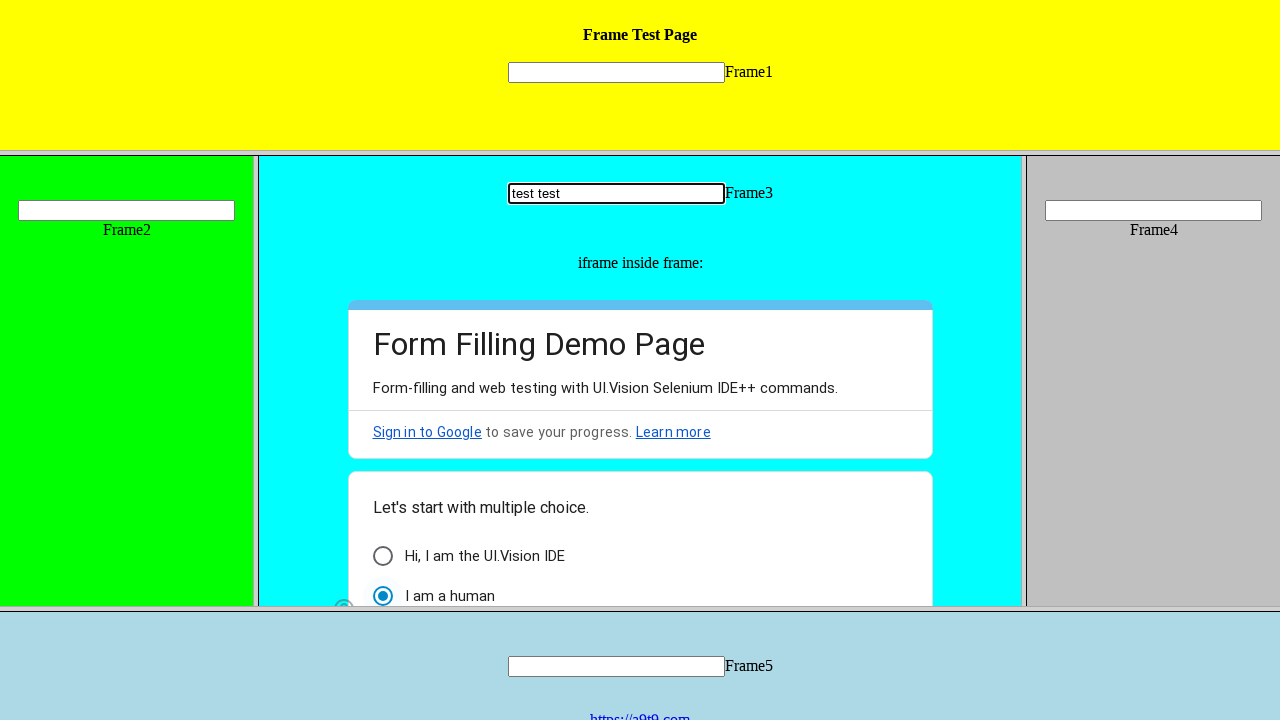